Tests number input with a valid number and verifies the square root calculation shown in an alert

Starting URL: https://kristinek.github.io/site/tasks/enter_a_number

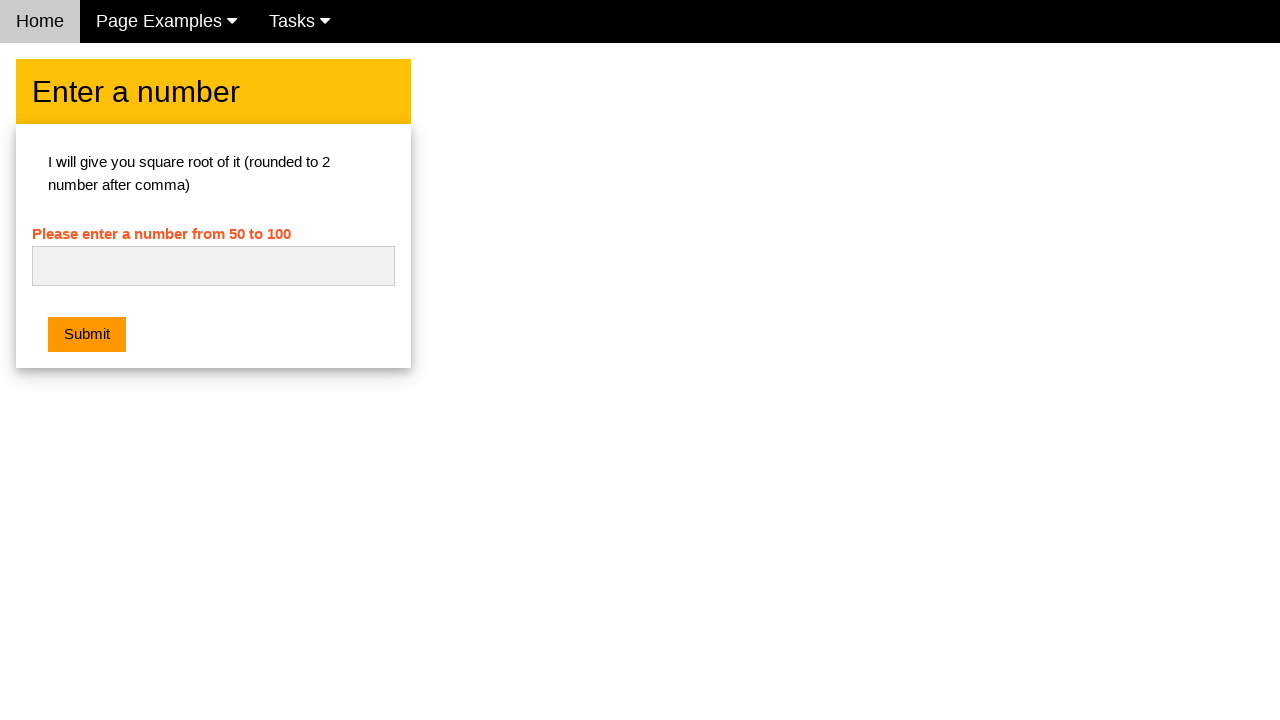

Entered number '64' in the input field on #numb
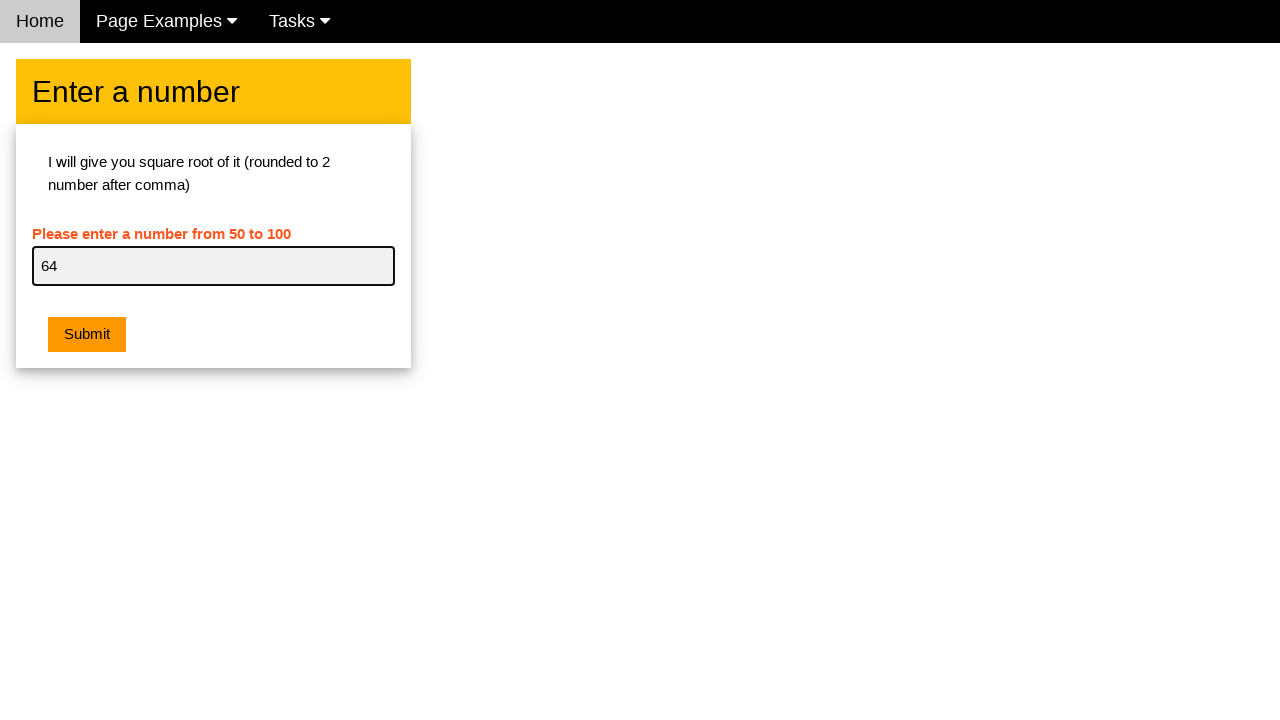

Clicked the submit button at (87, 335) on .w3-btn.w3-orange.w3-margin
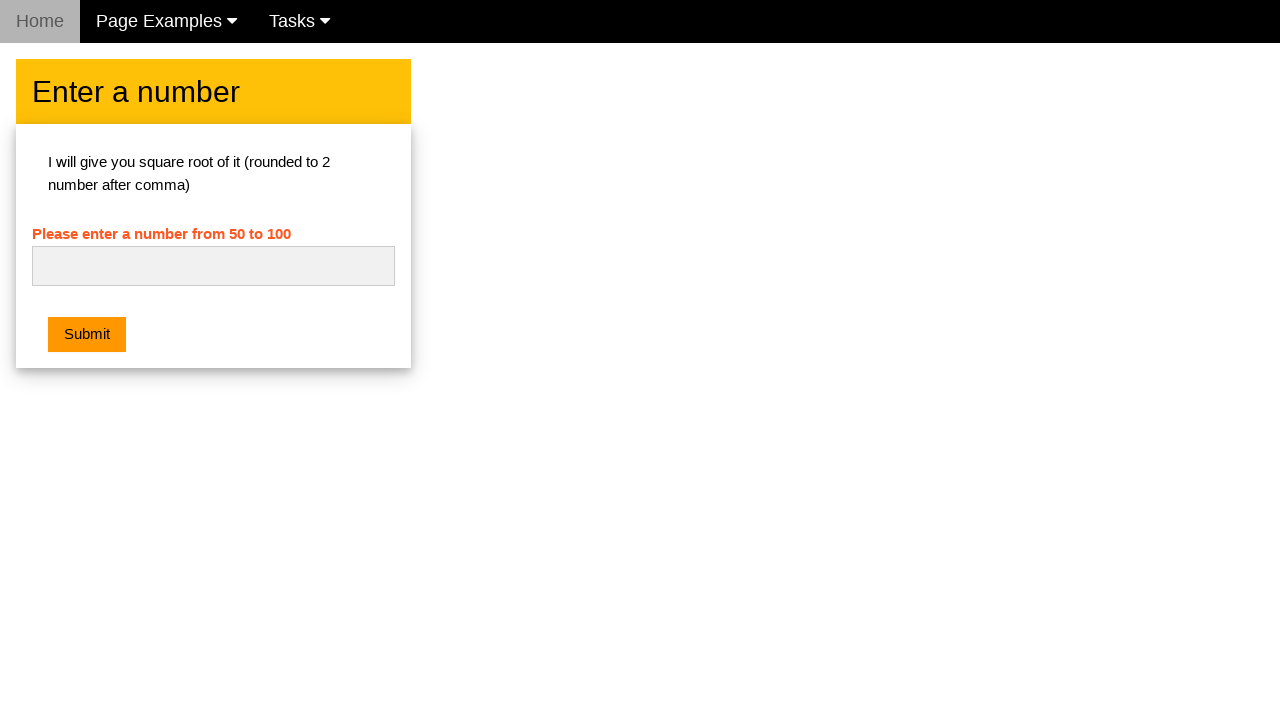

Alert dialog accepted showing square root calculation result
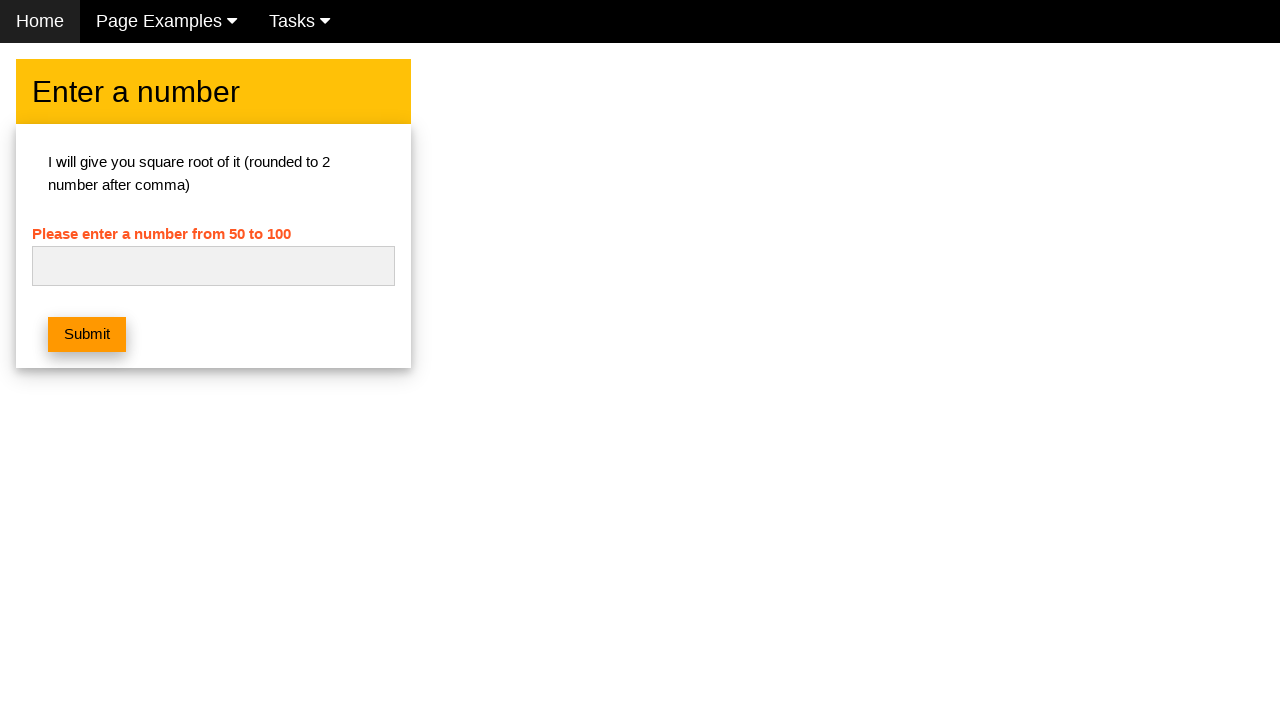

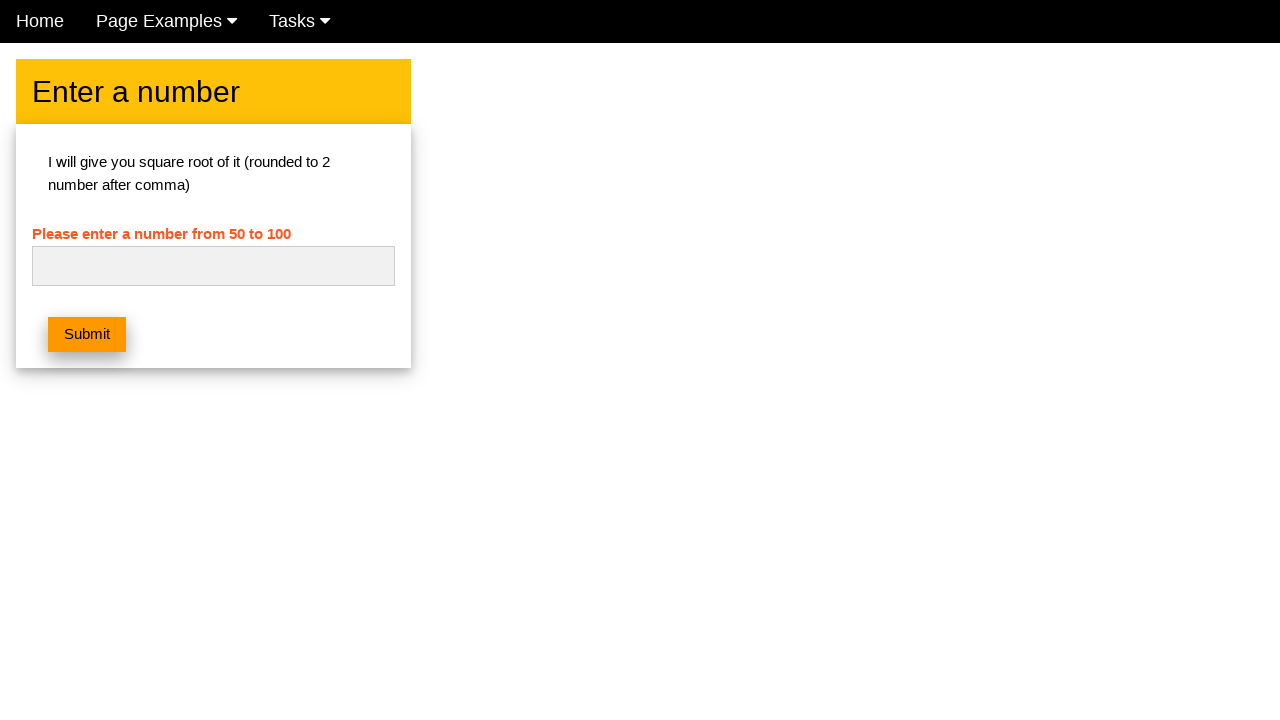